Tests alert handling functionality by clicking a button that triggers an alert and then dismissing the alert dialog

Starting URL: https://rahulshettyacademy.com/AutomationPractice/

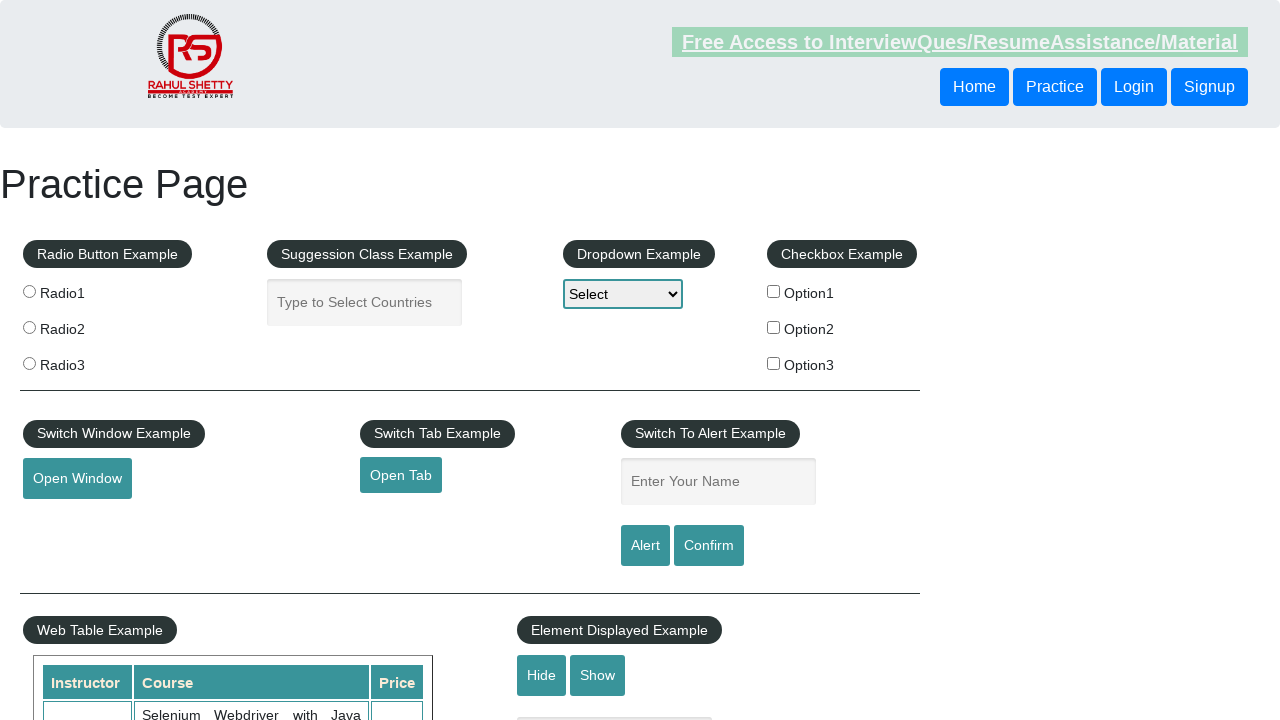

Clicked alert button to trigger alert dialog at (645, 546) on input#alertbtn
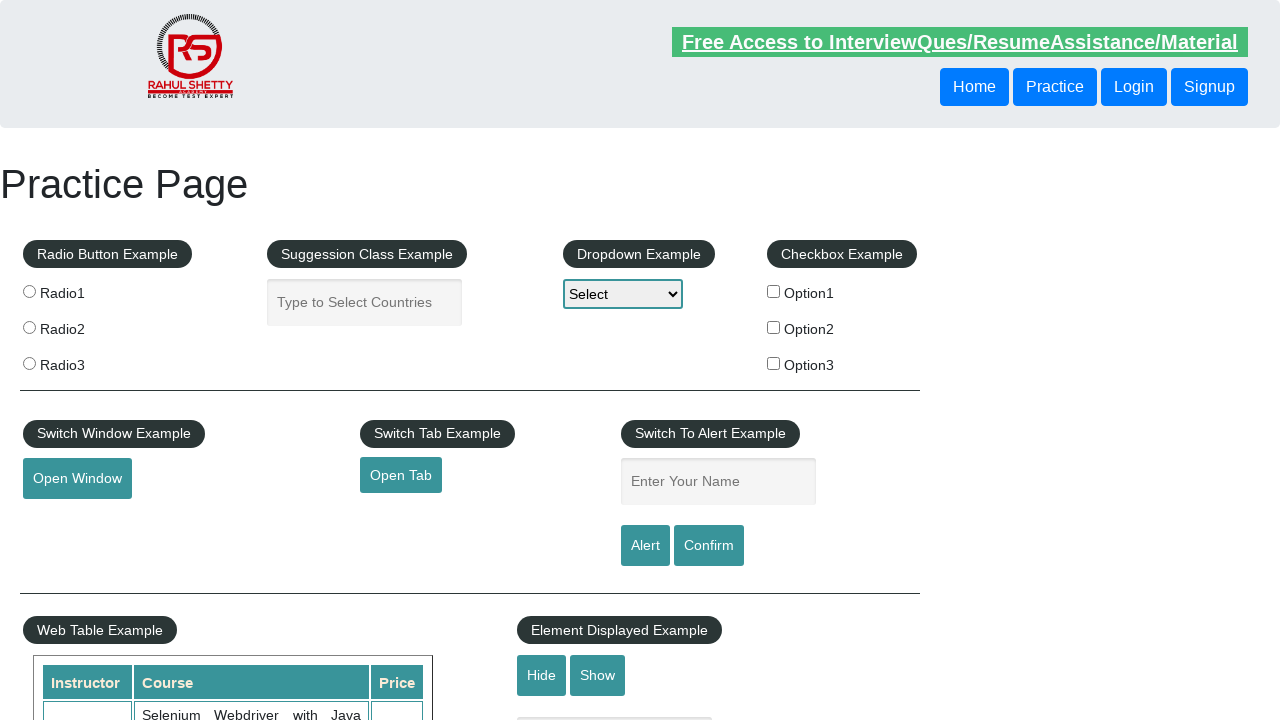

Set up dialog handler to automatically dismiss alerts
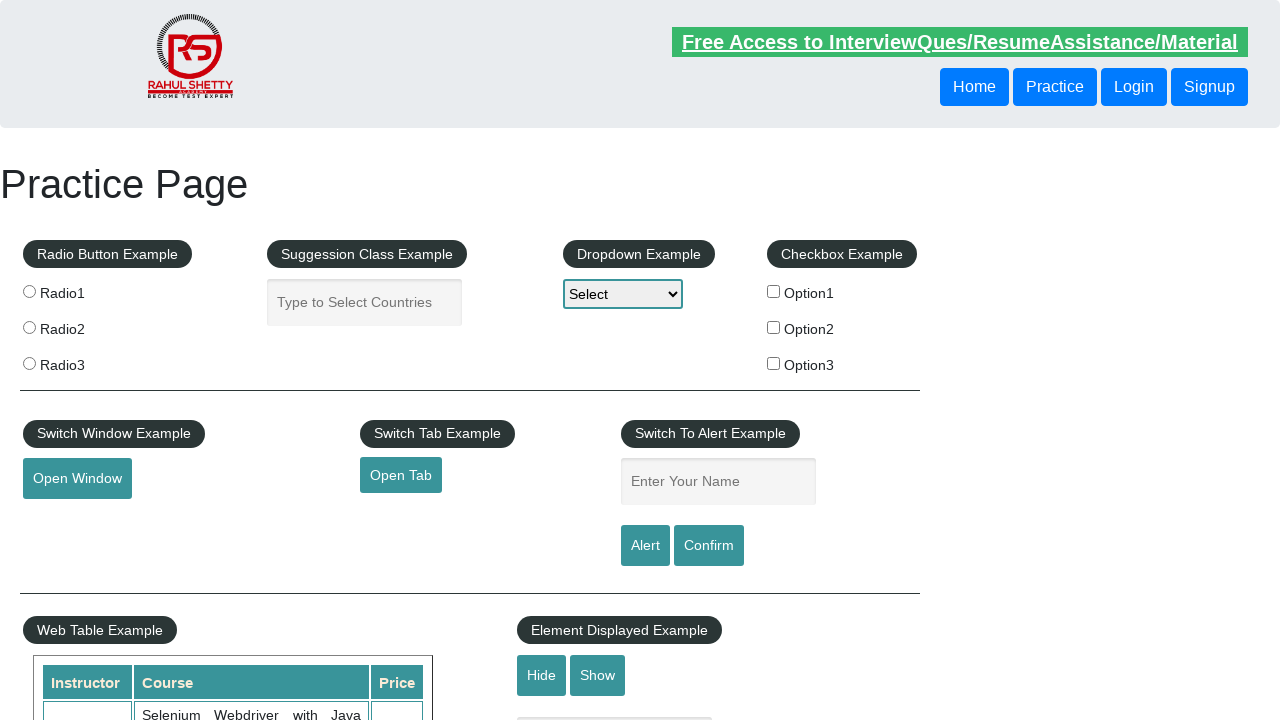

Clicked alert button again to trigger and handle alert with dialog handler at (645, 546) on input#alertbtn
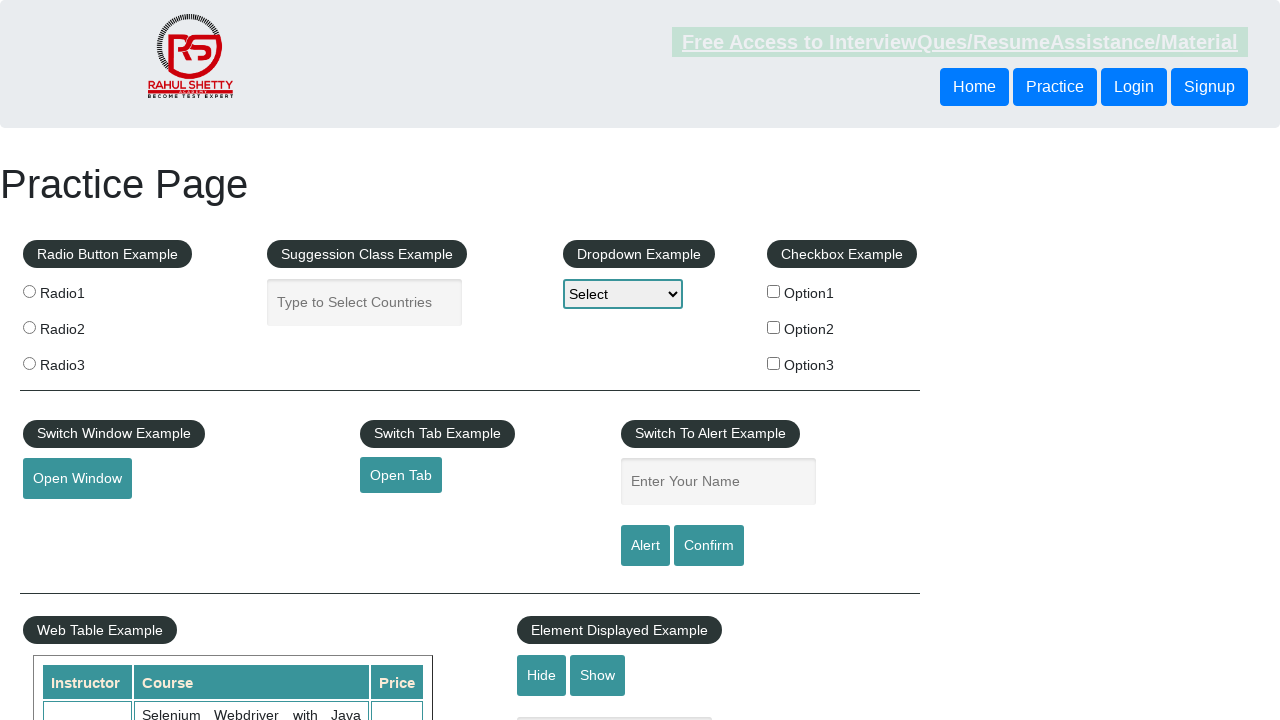

Waited 500ms to ensure alert was handled
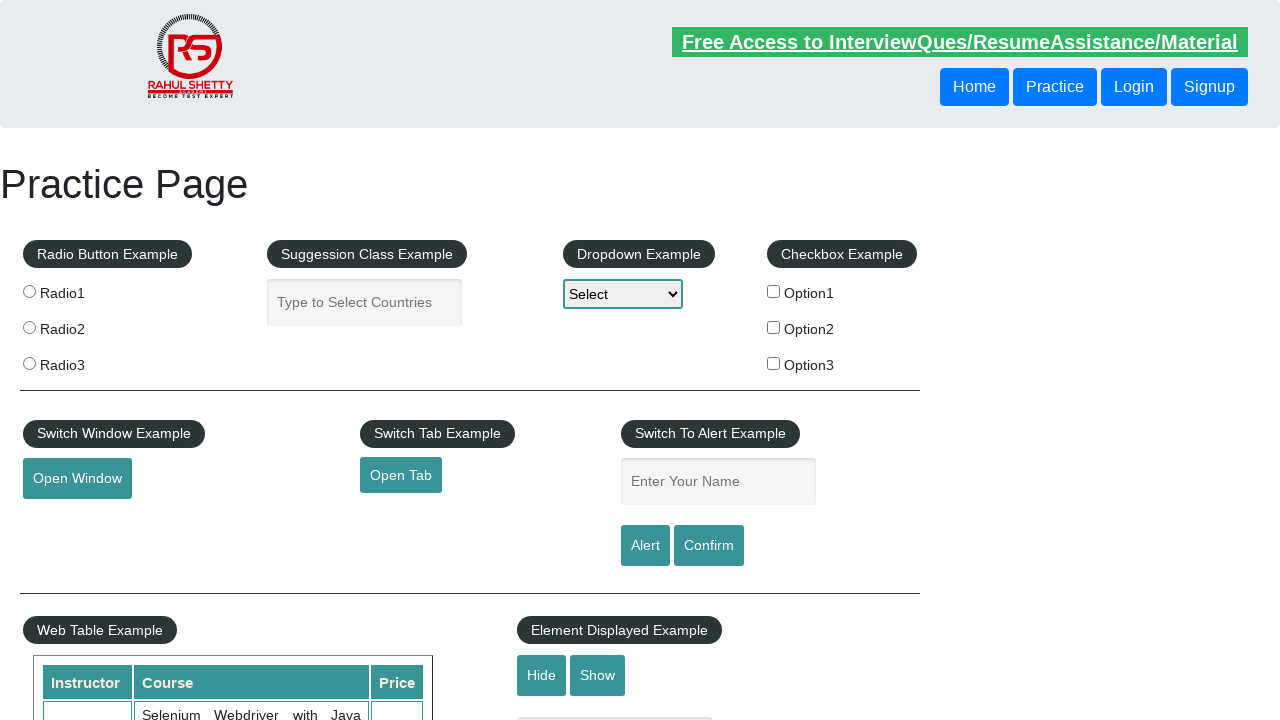

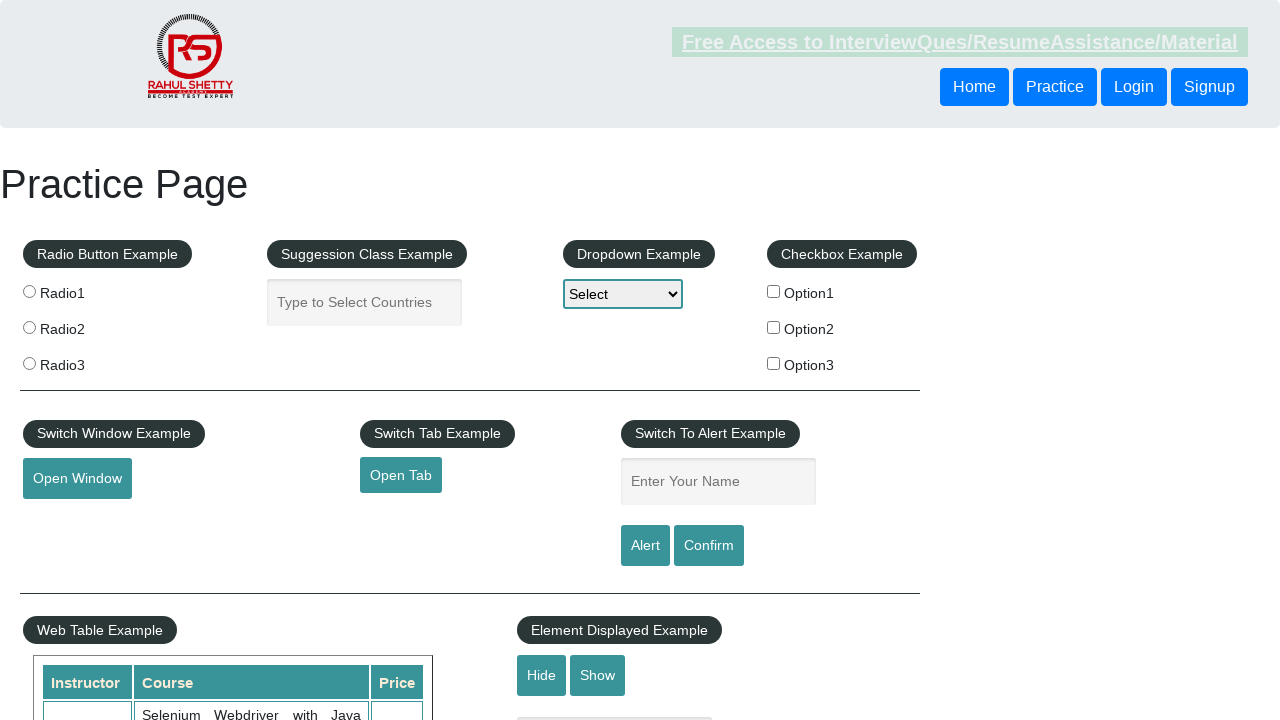